Tests the Python.org website search functionality by entering "pycon" as a search query and verifying that results are found.

Starting URL: https://www.python.org

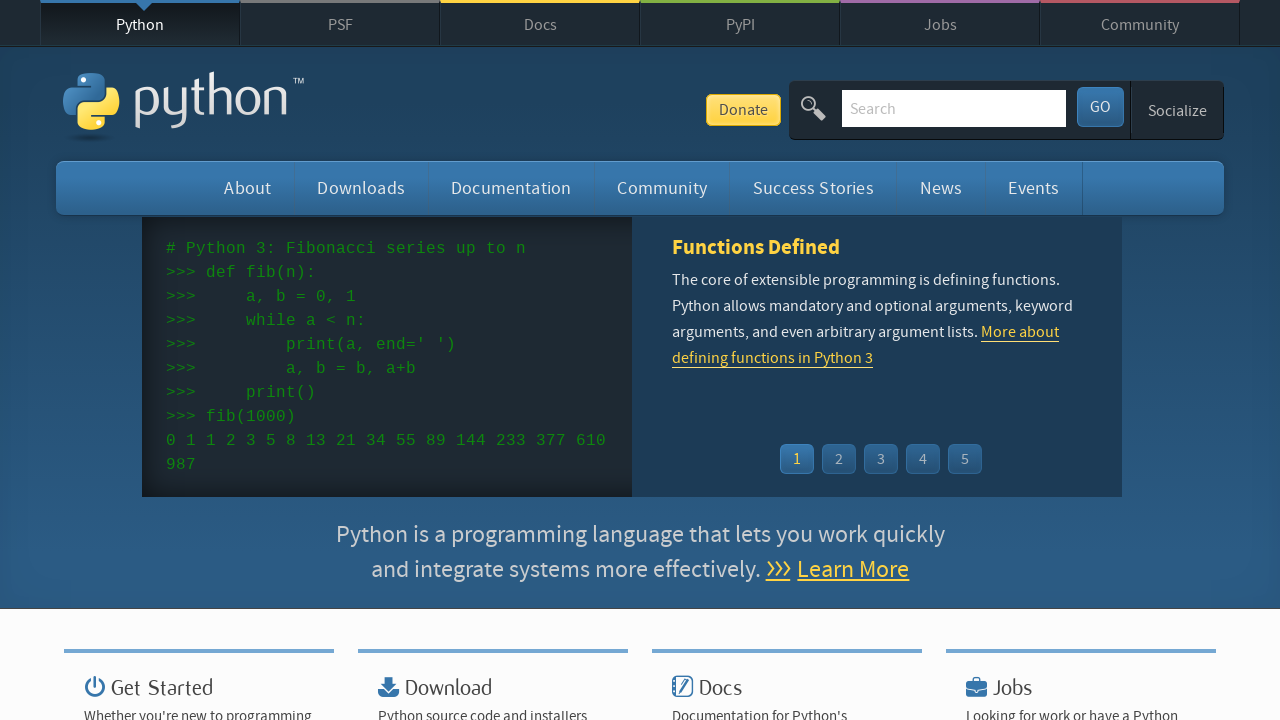

Cleared the search field on .search-field
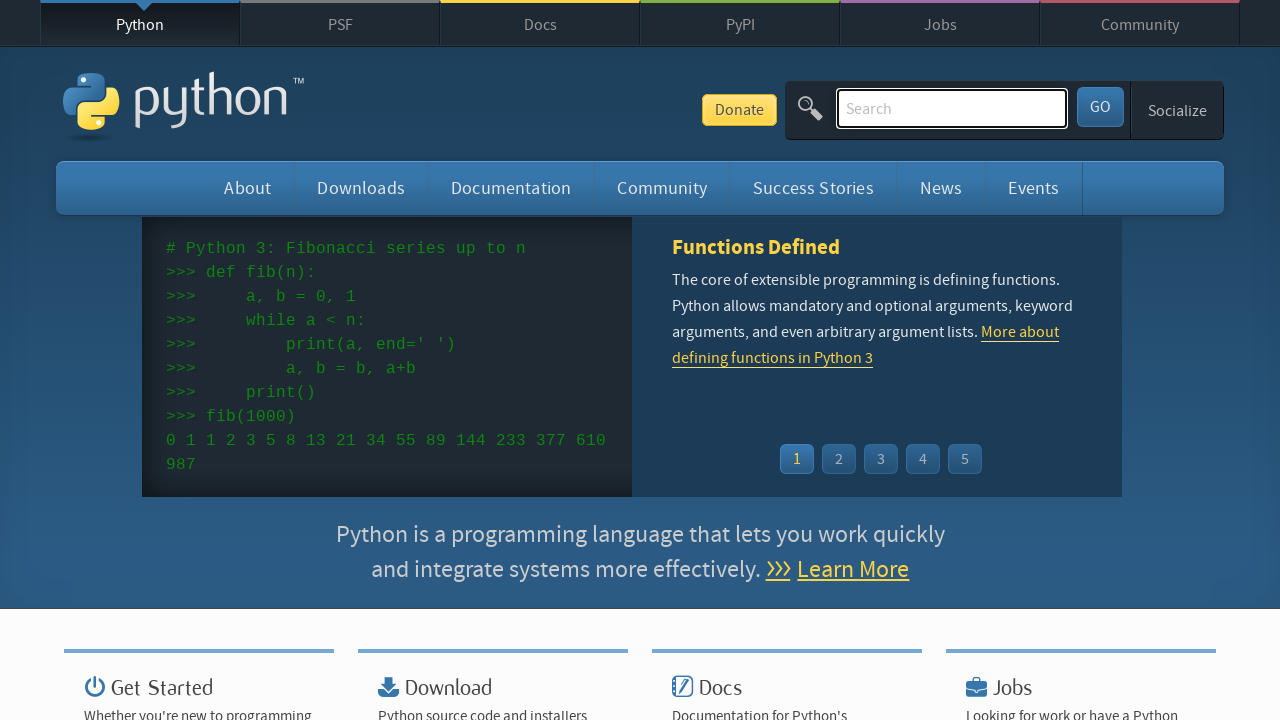

Entered 'pycon' as search query on .search-field
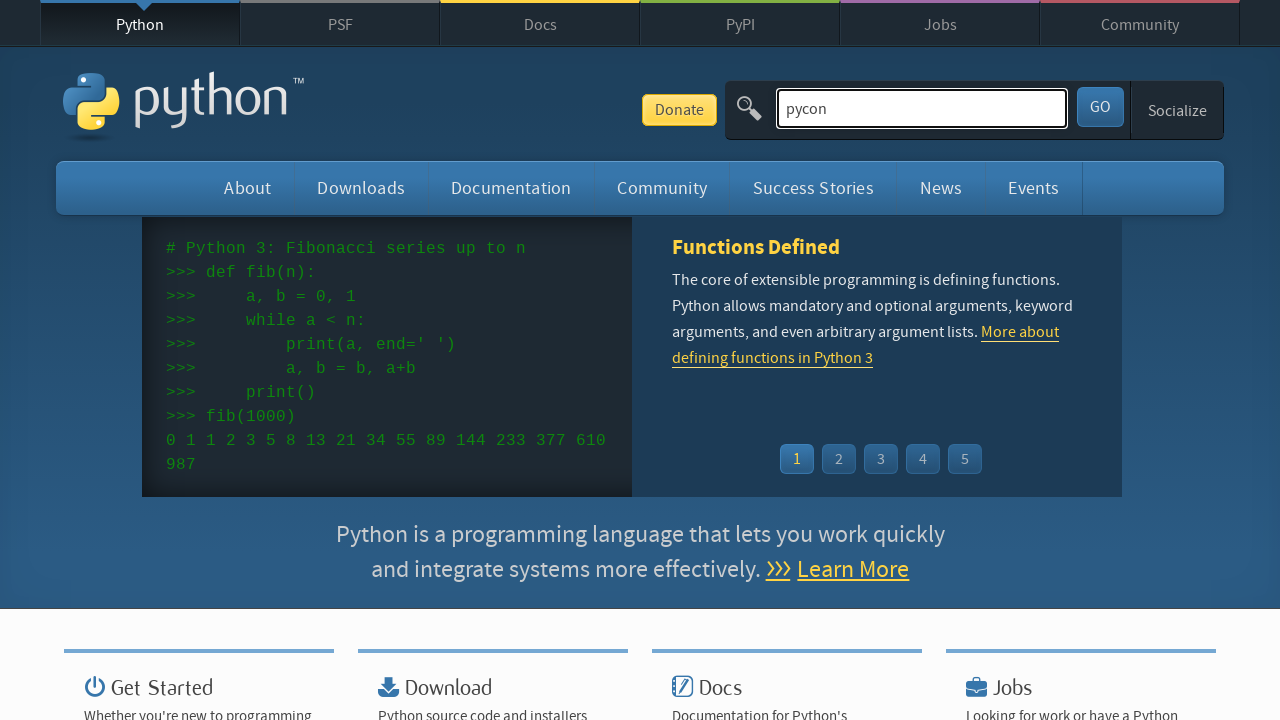

Pressed Enter to submit search on .search-field
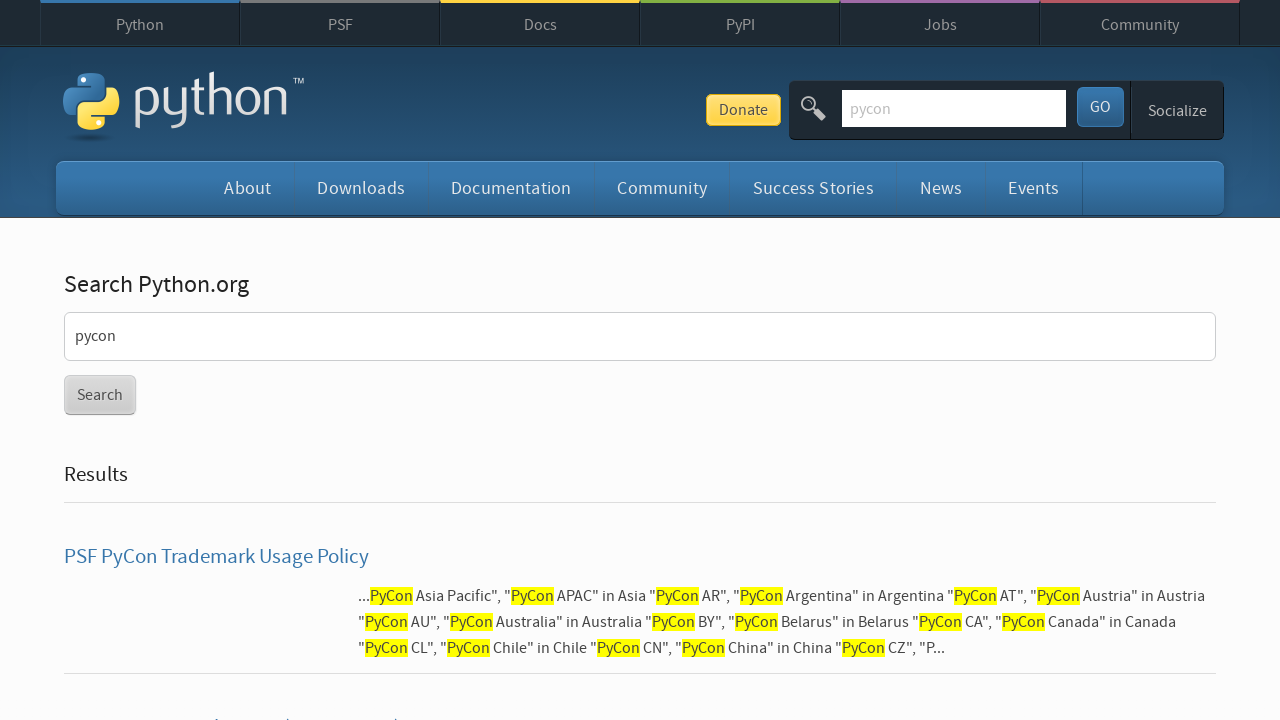

Search results page loaded (networkidle)
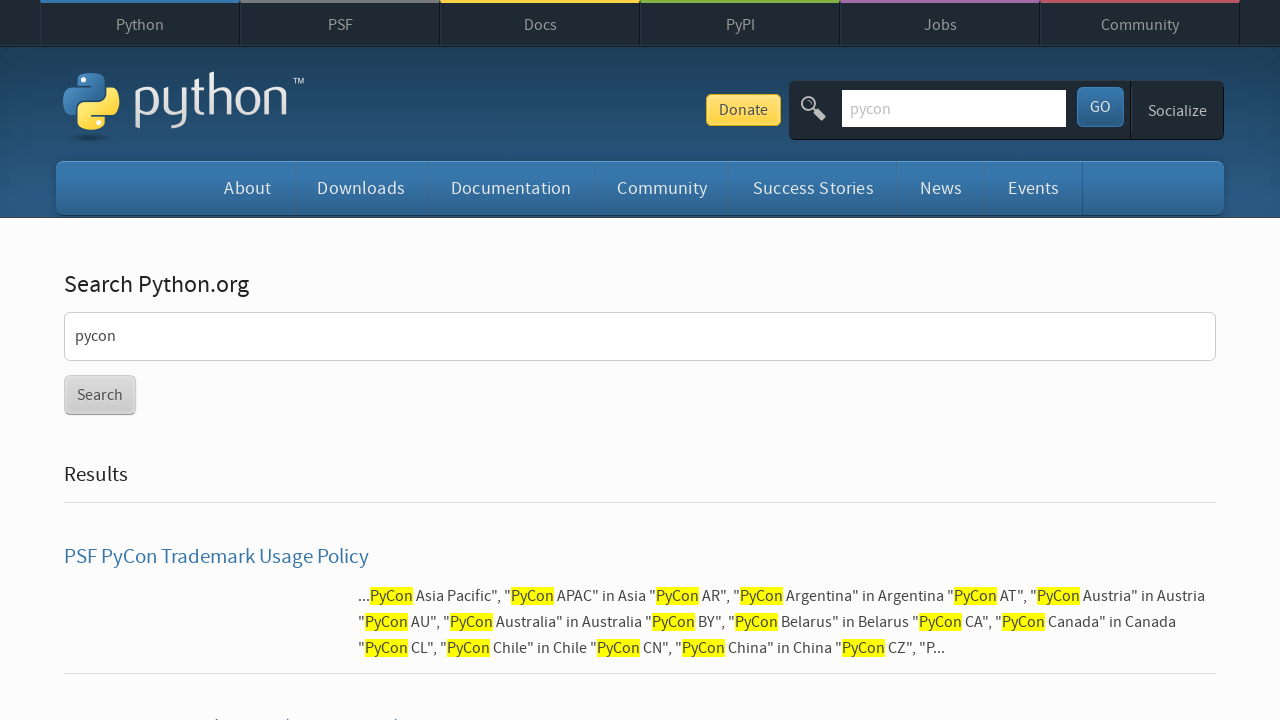

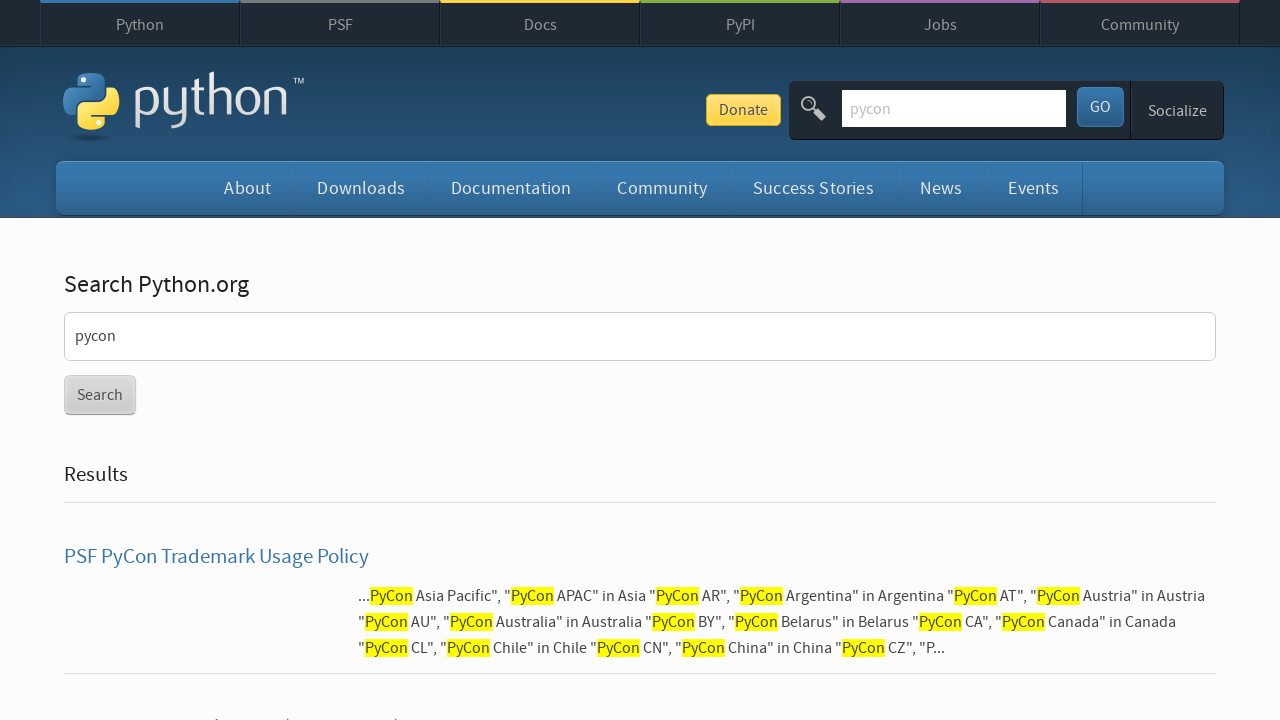